Navigates to Rio de Janeiro's official diary website and clicks on the cover image to view/download the official diary document

Starting URL: https://doweb.rio.rj.gov.br/

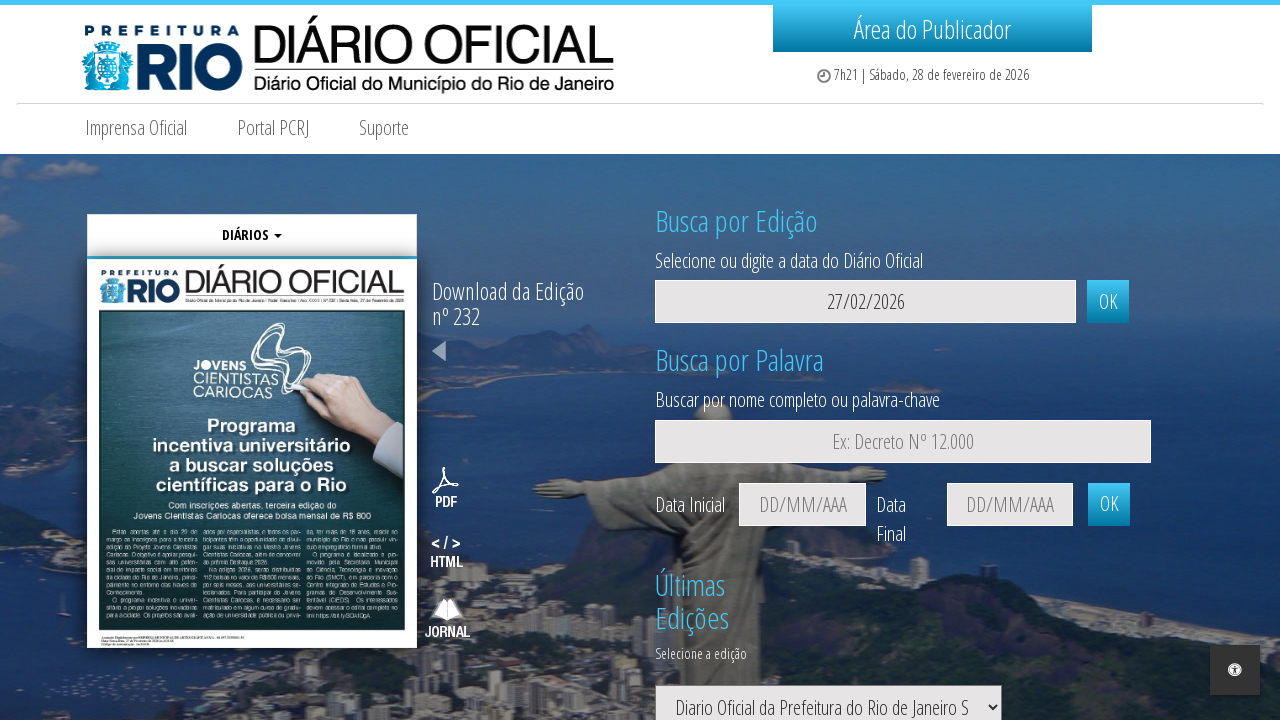

Clicked on the cover image to access the official diary document at (252, 454) on #imagemCapa
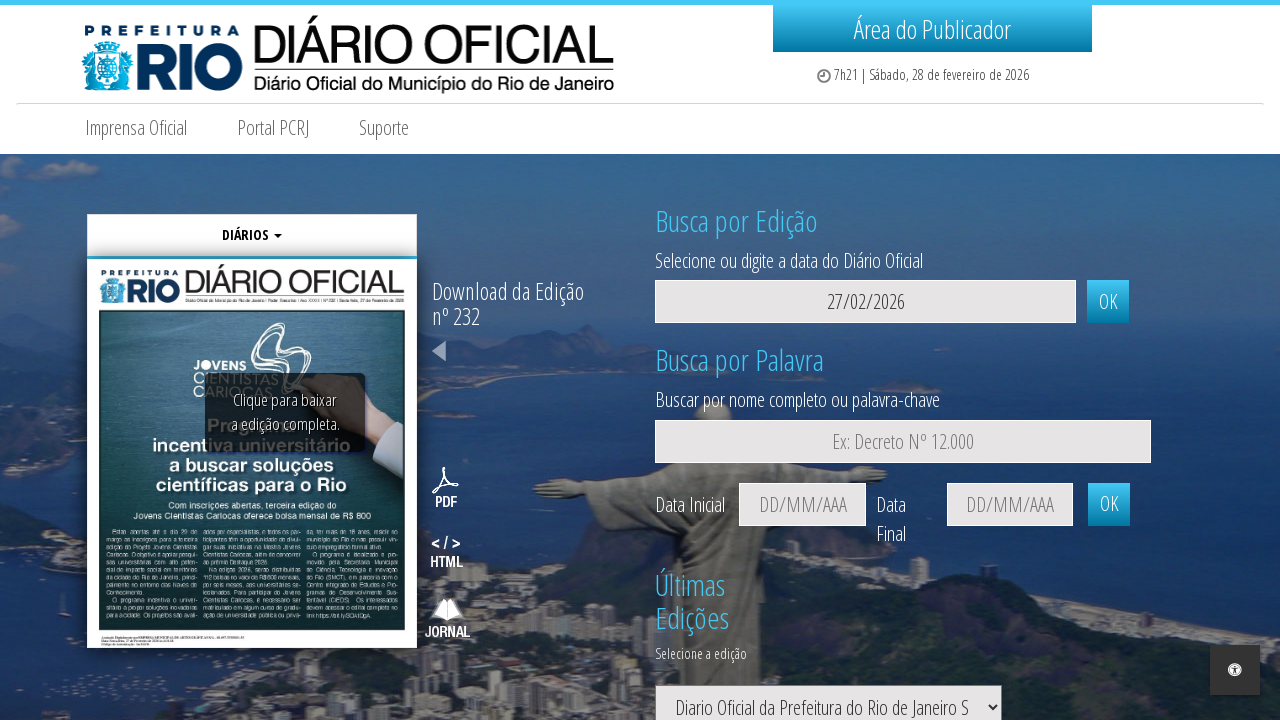

Waited 3 seconds for the diary document to load
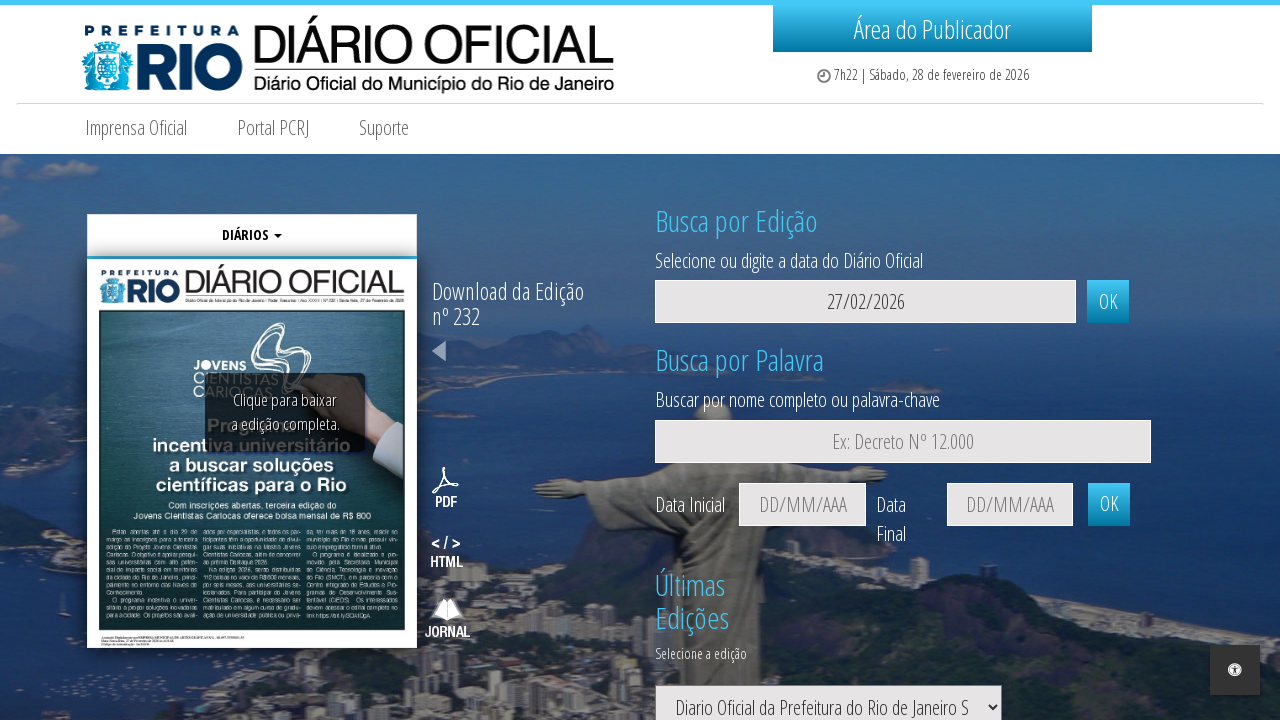

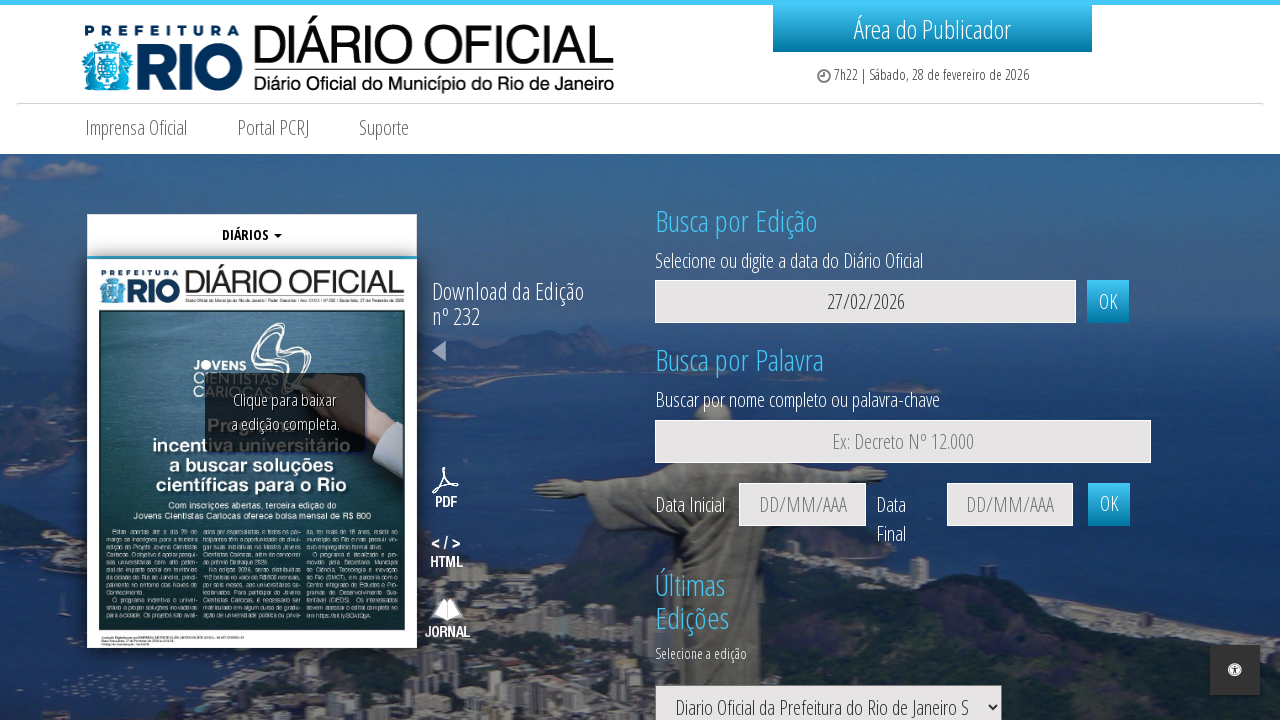